Tests various mouse events including left click, double click, and right click (context click) on different elements on a mouse events training page, then clicks an "Open" option from a context menu.

Starting URL: https://training-support.net/webelements/mouse-events

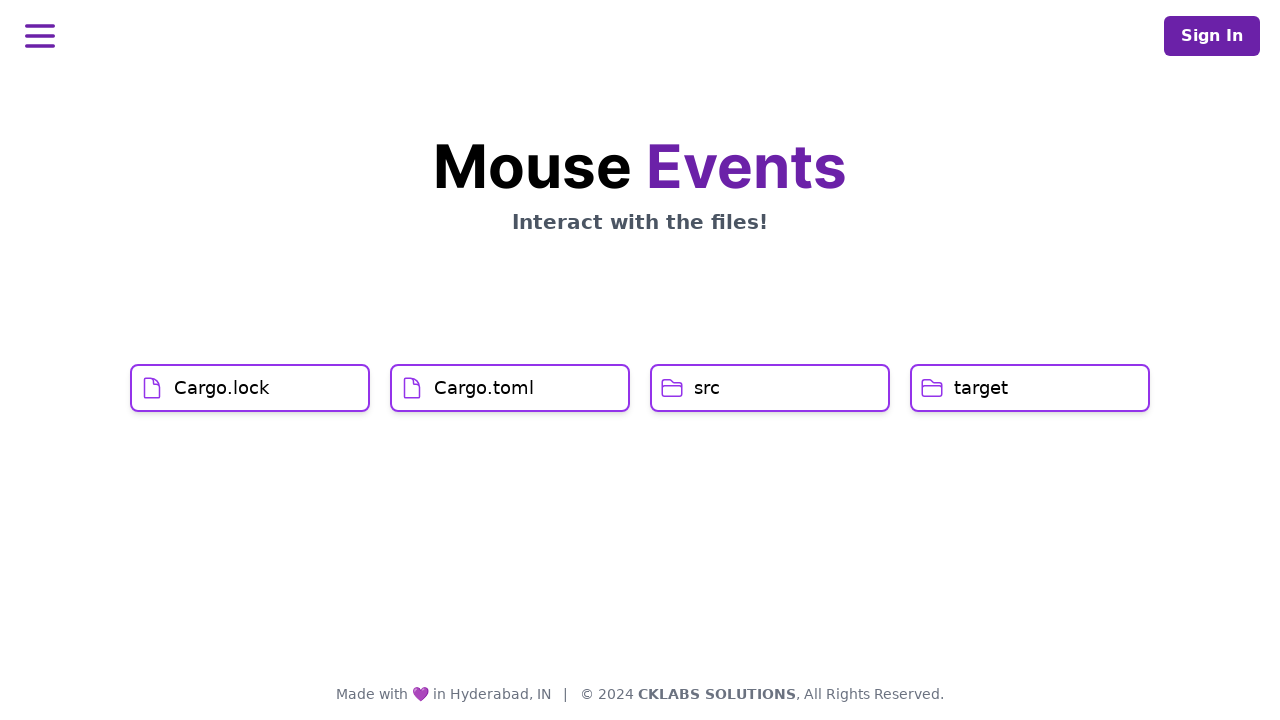

Left clicked on Cargo.lock element at (222, 388) on xpath=//h1[text()='Cargo.lock']
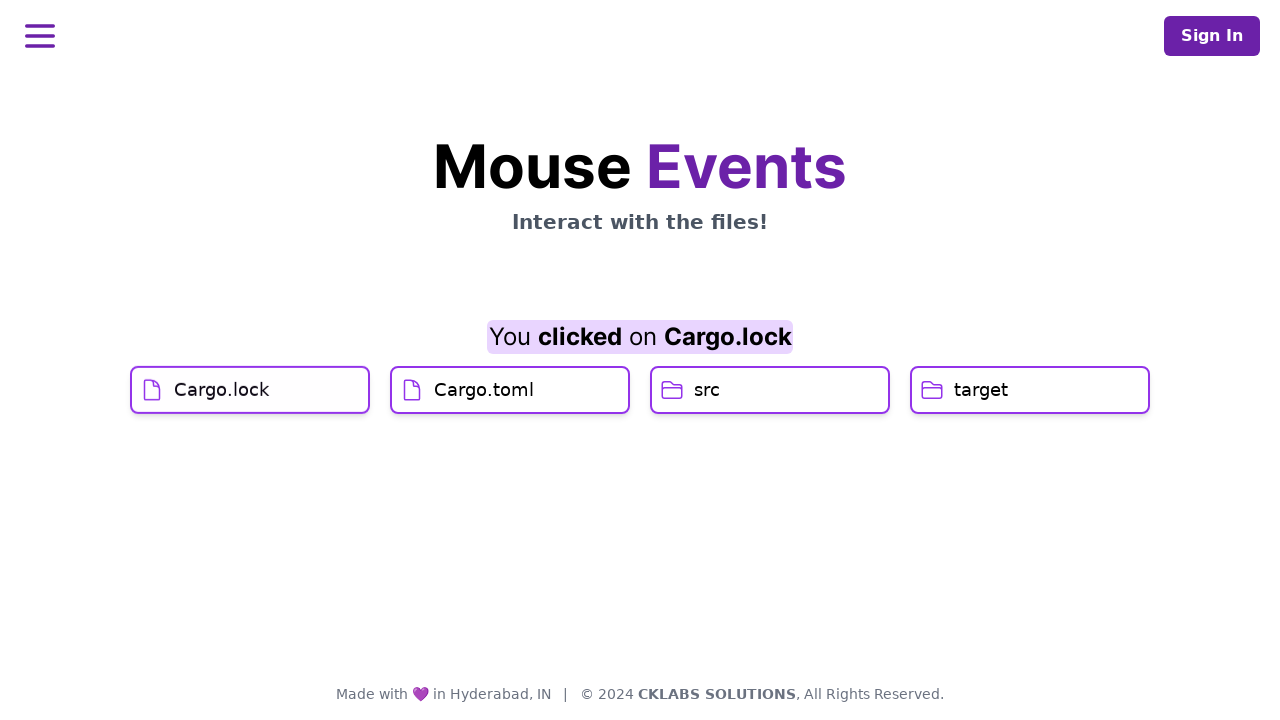

Waited 2 seconds
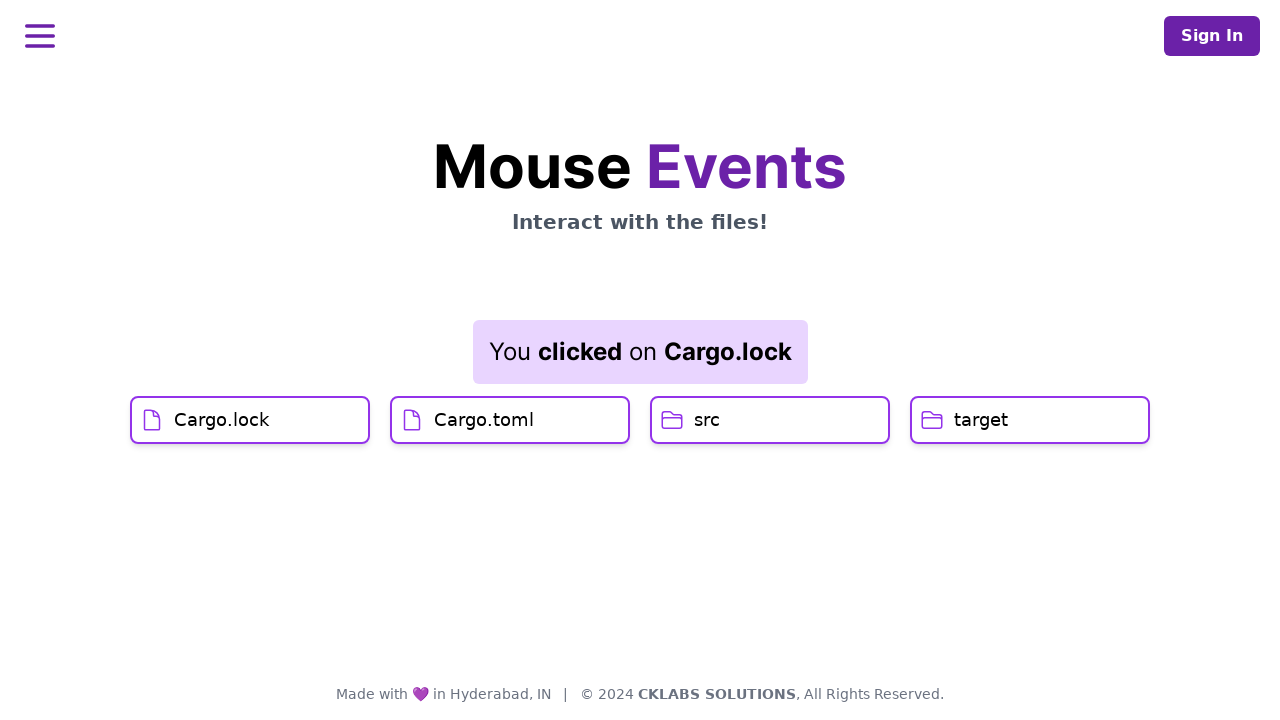

Left clicked on Cargo.toml element at (484, 420) on xpath=//h1[text()='Cargo.toml']
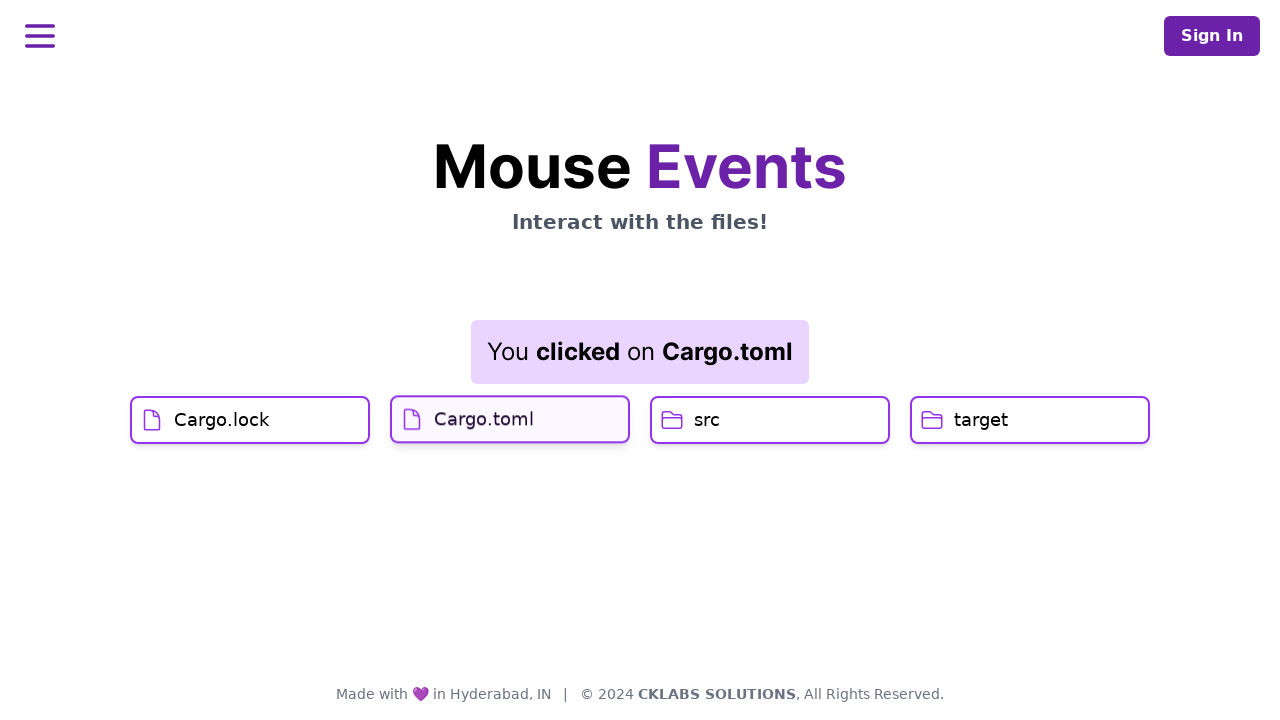

Waited 2 seconds
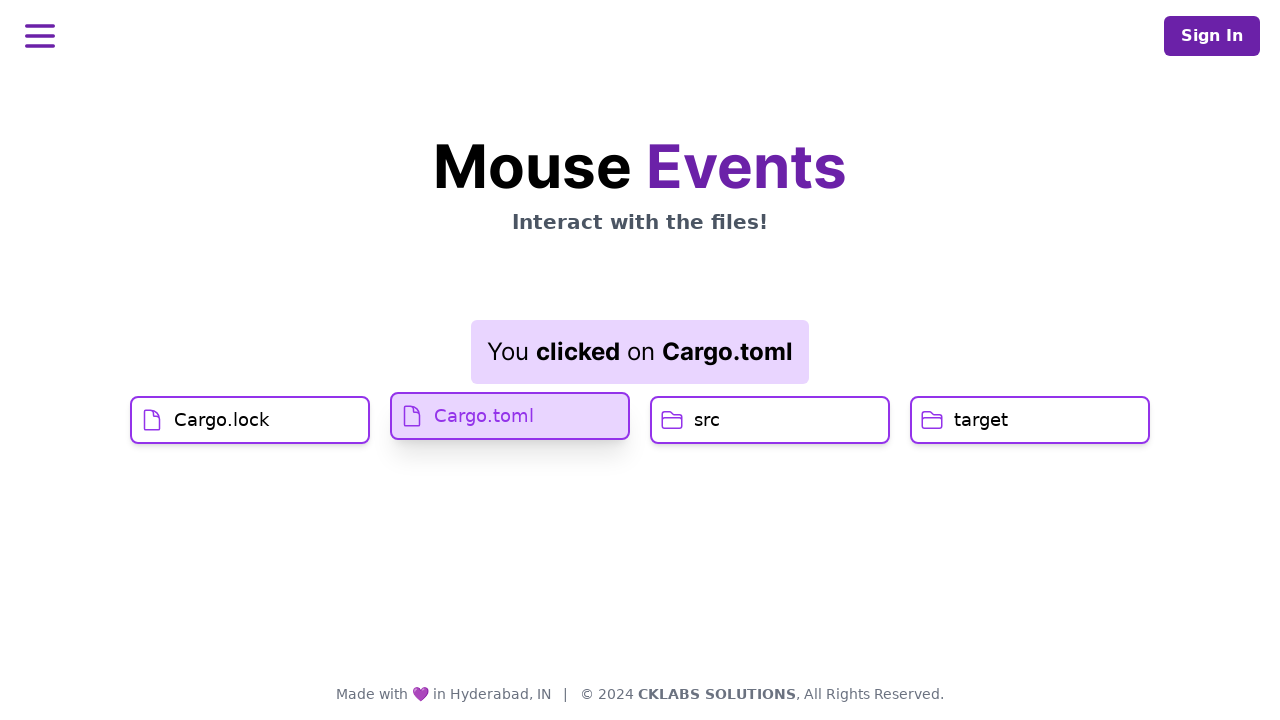

Result message displayed
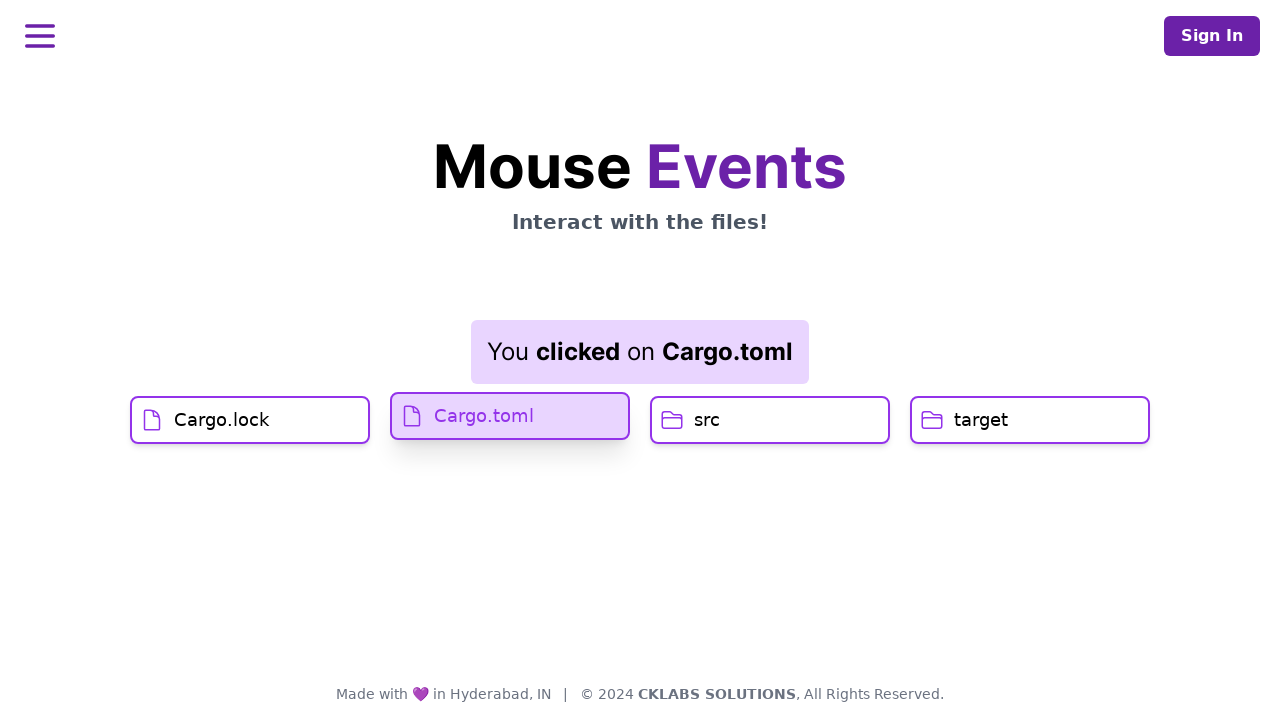

Double clicked on src element at (707, 420) on xpath=//h1[text()='src']
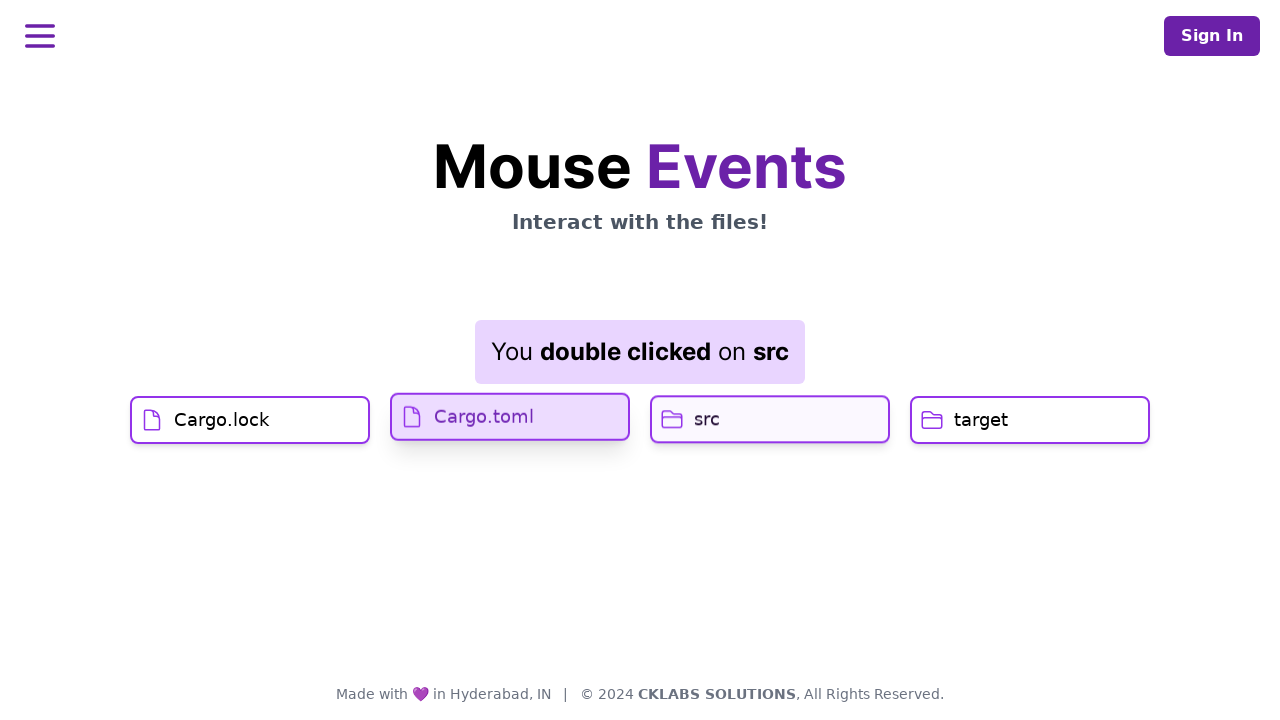

Waited 2 seconds
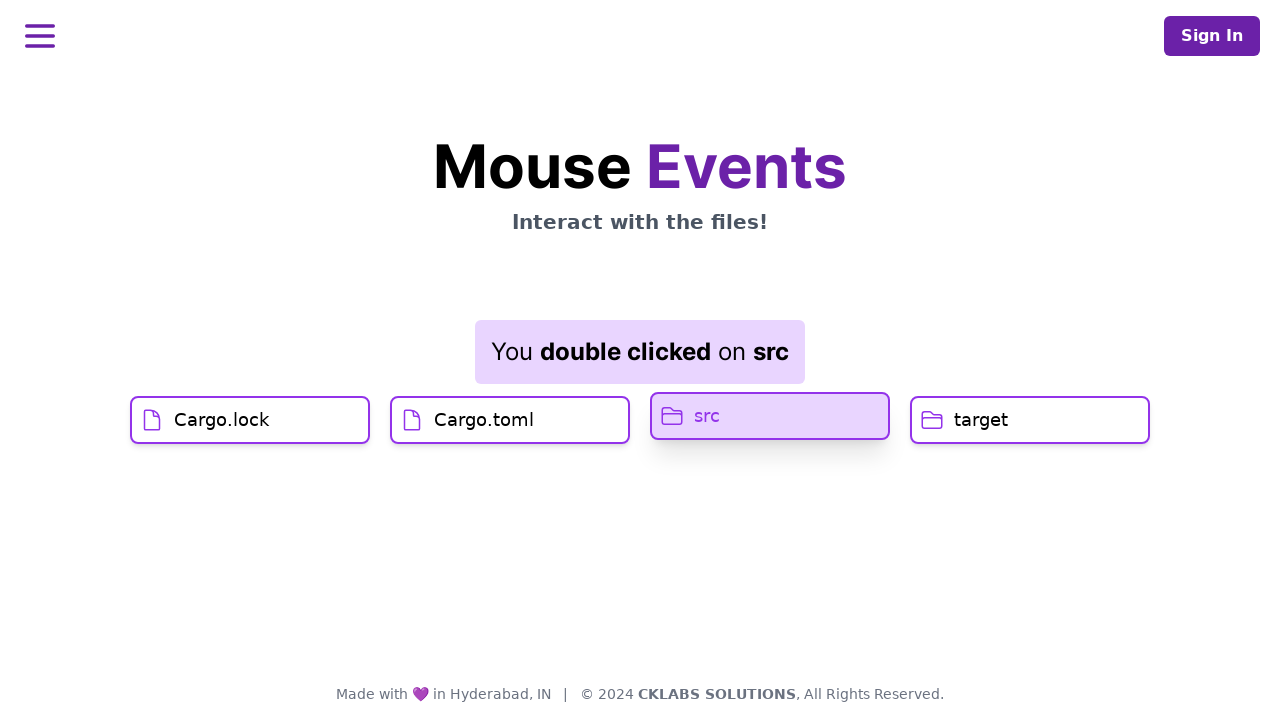

Right clicked on target element to open context menu at (981, 420) on //h1[text()='target']
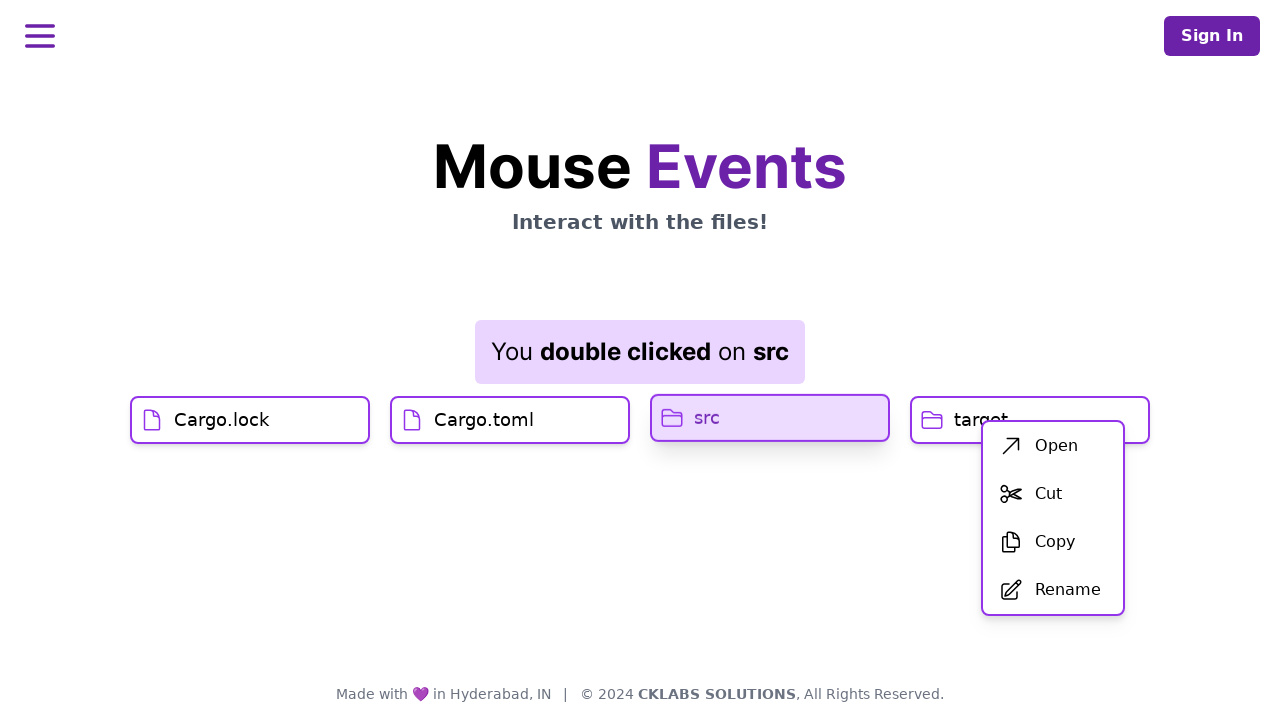

Waited 2 seconds
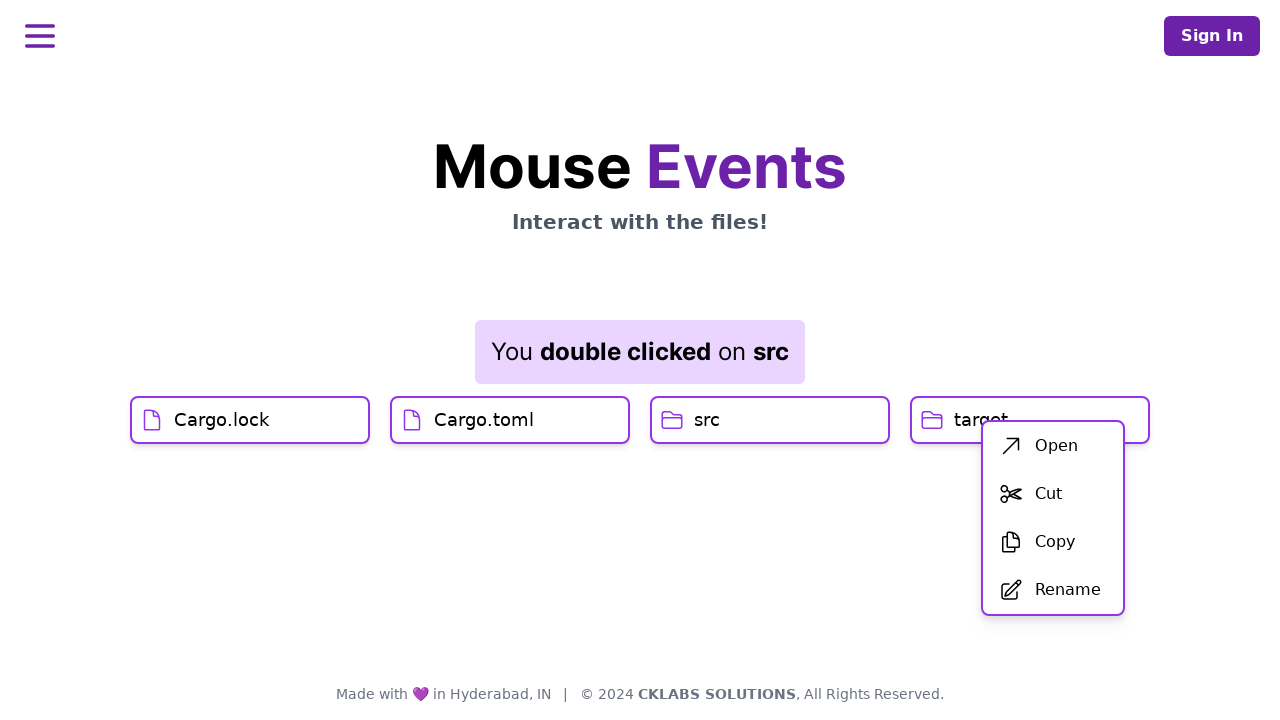

Clicked 'Open' option from context menu at (1056, 446) on xpath=//span[text()='Open']
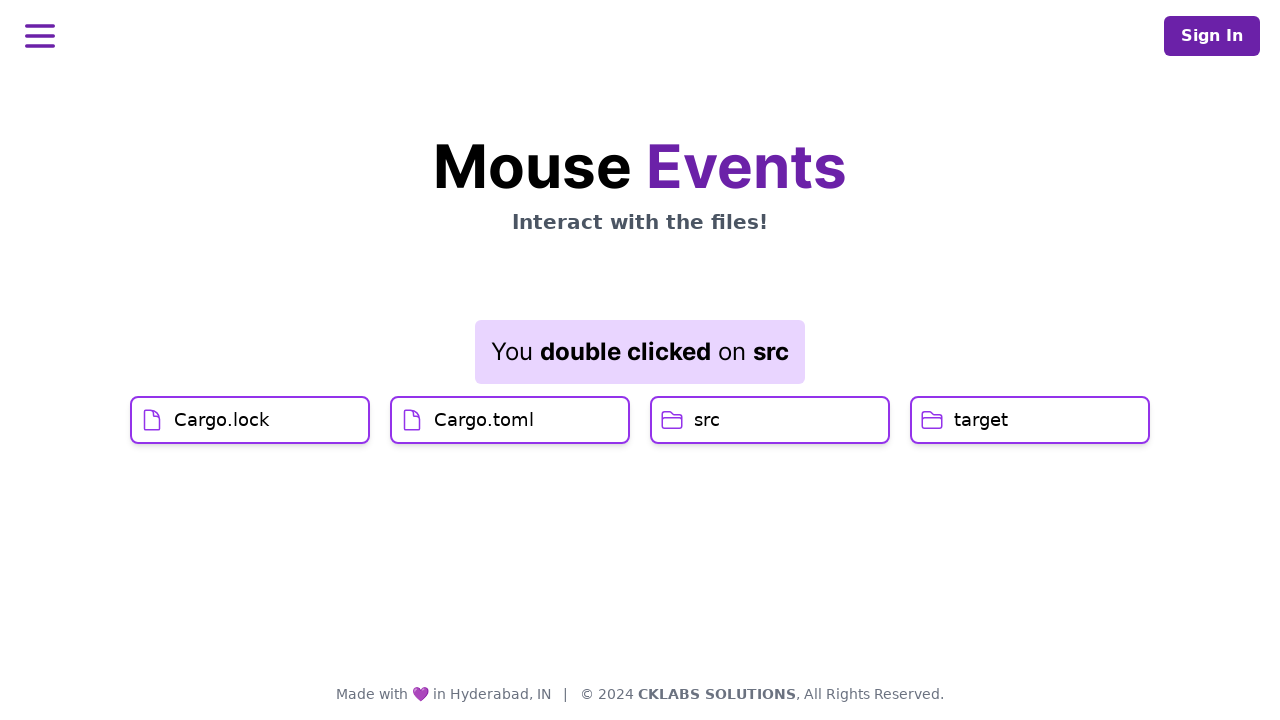

Result updated after clicking Open
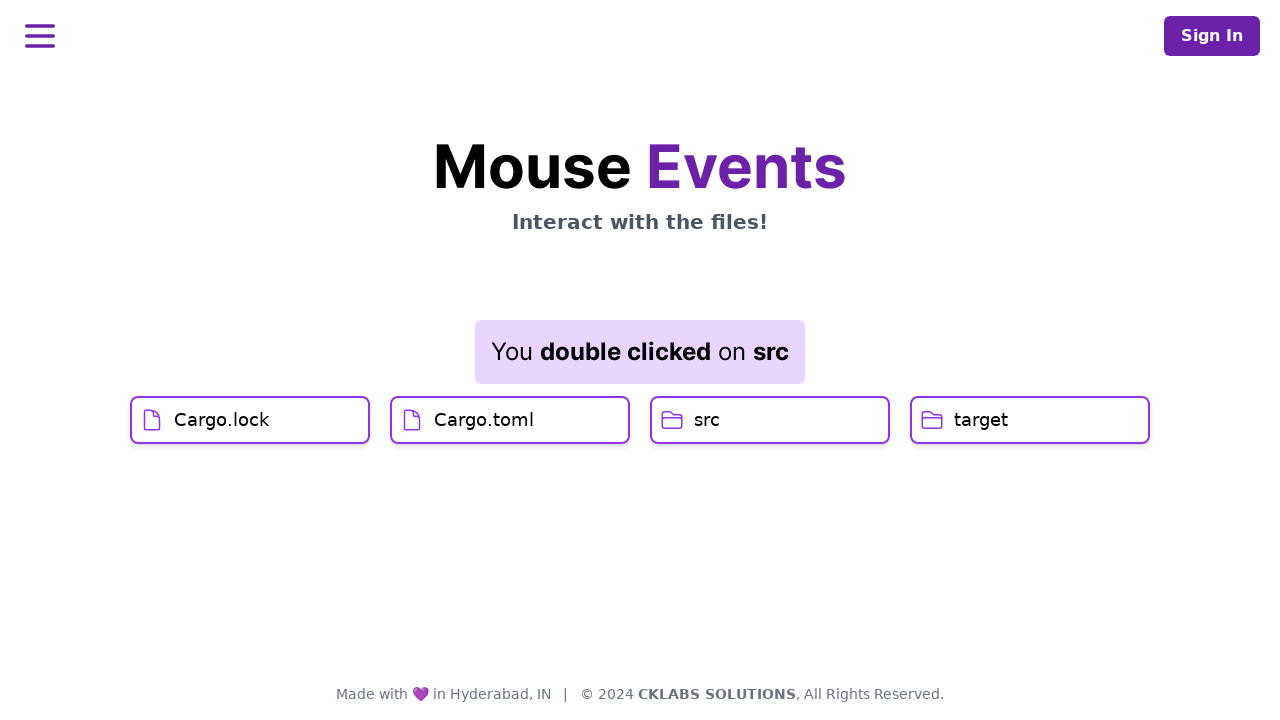

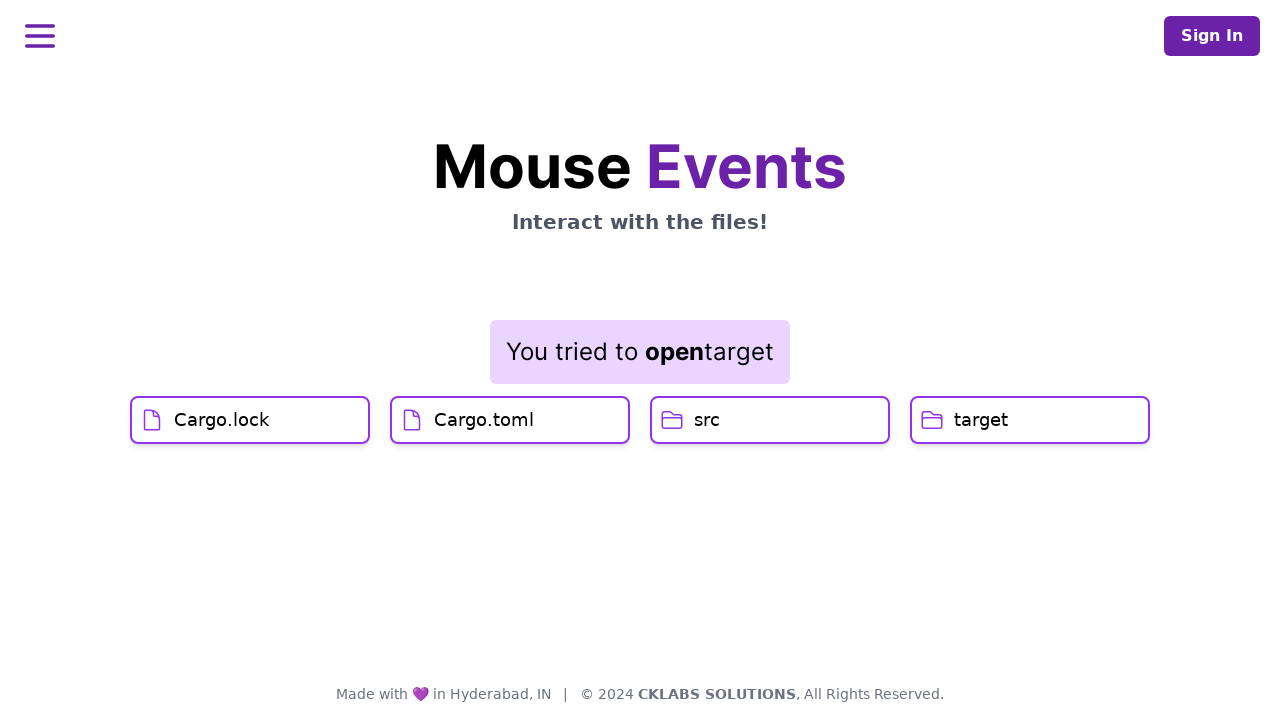